Navigates to the Selenium HQ website and verifies that the URL redirects correctly to selenium.dev

Starting URL: https://www.seleniumhq.org

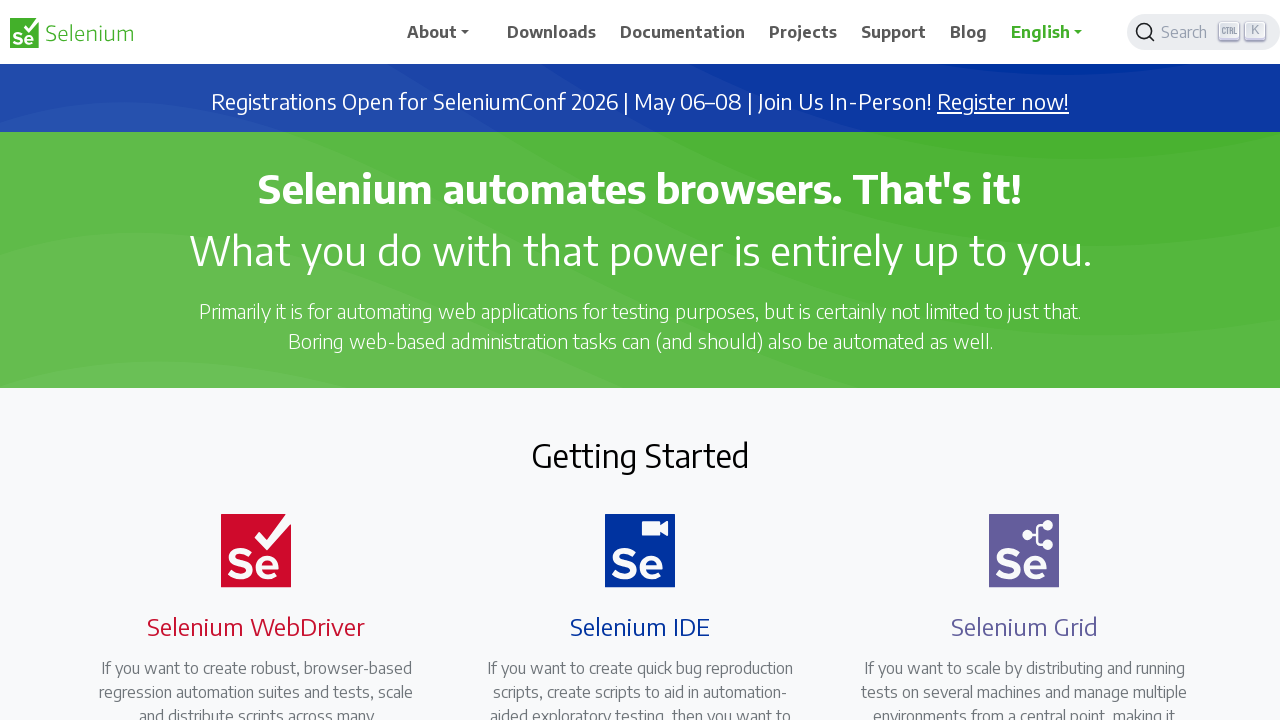

Navigated to https://www.seleniumhq.org
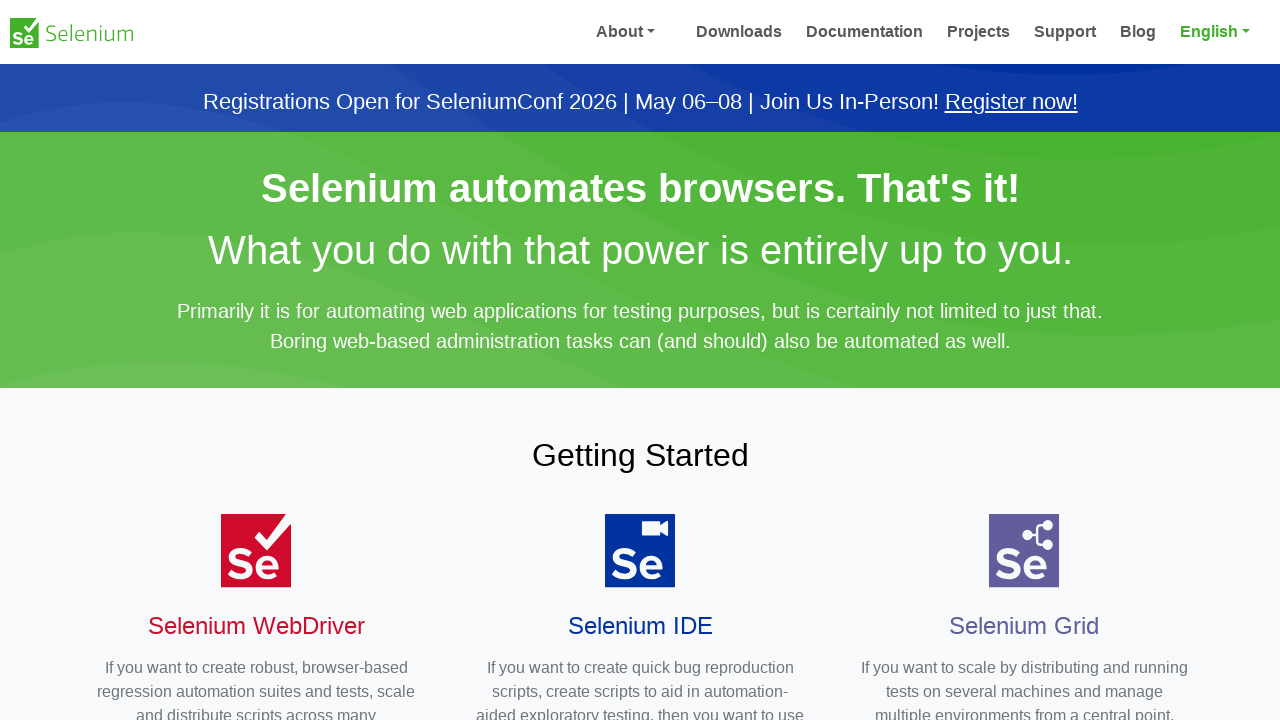

Page load completed and network idle reached
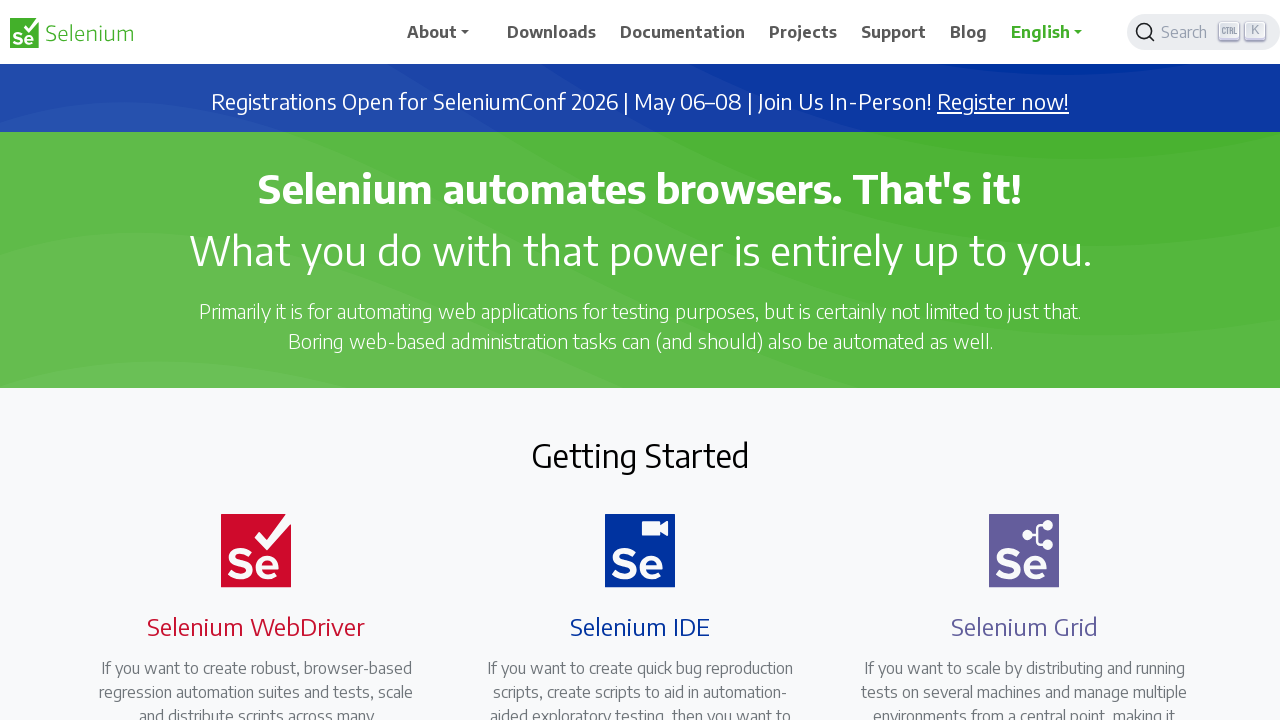

Retrieved current URL: https://www.selenium.dev/
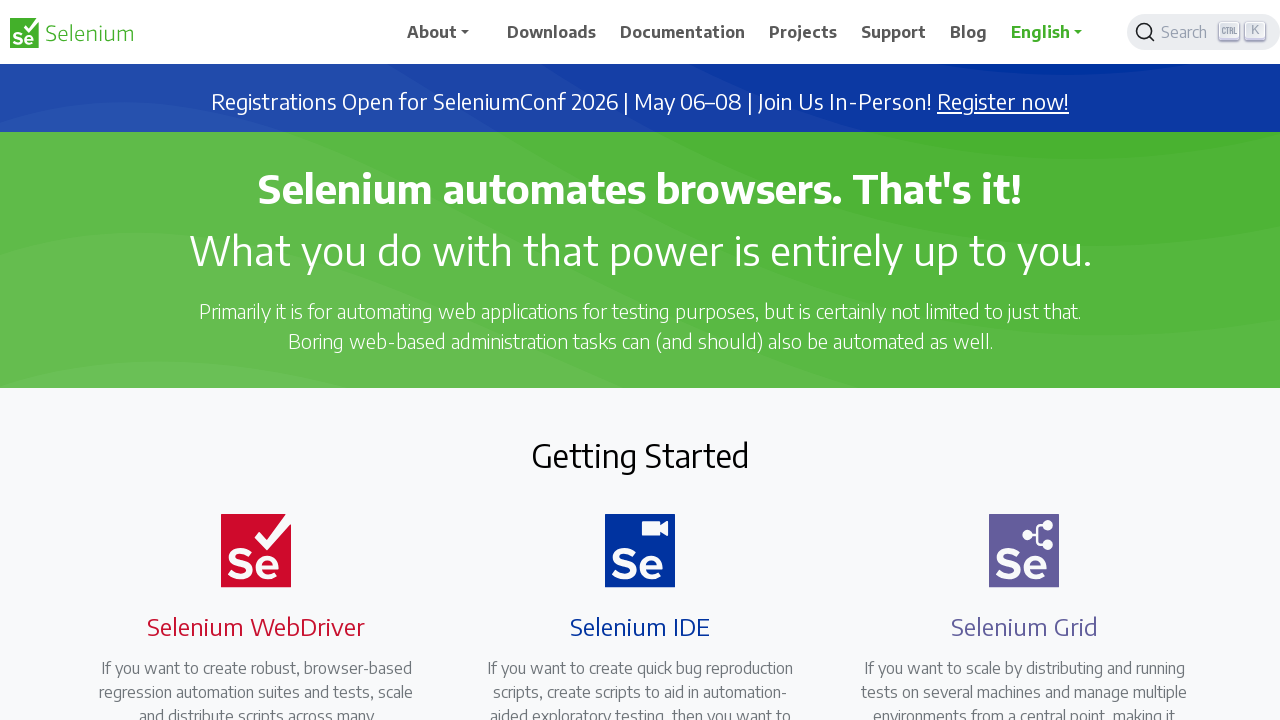

URL verification passed - redirected correctly to https://www.selenium.dev/
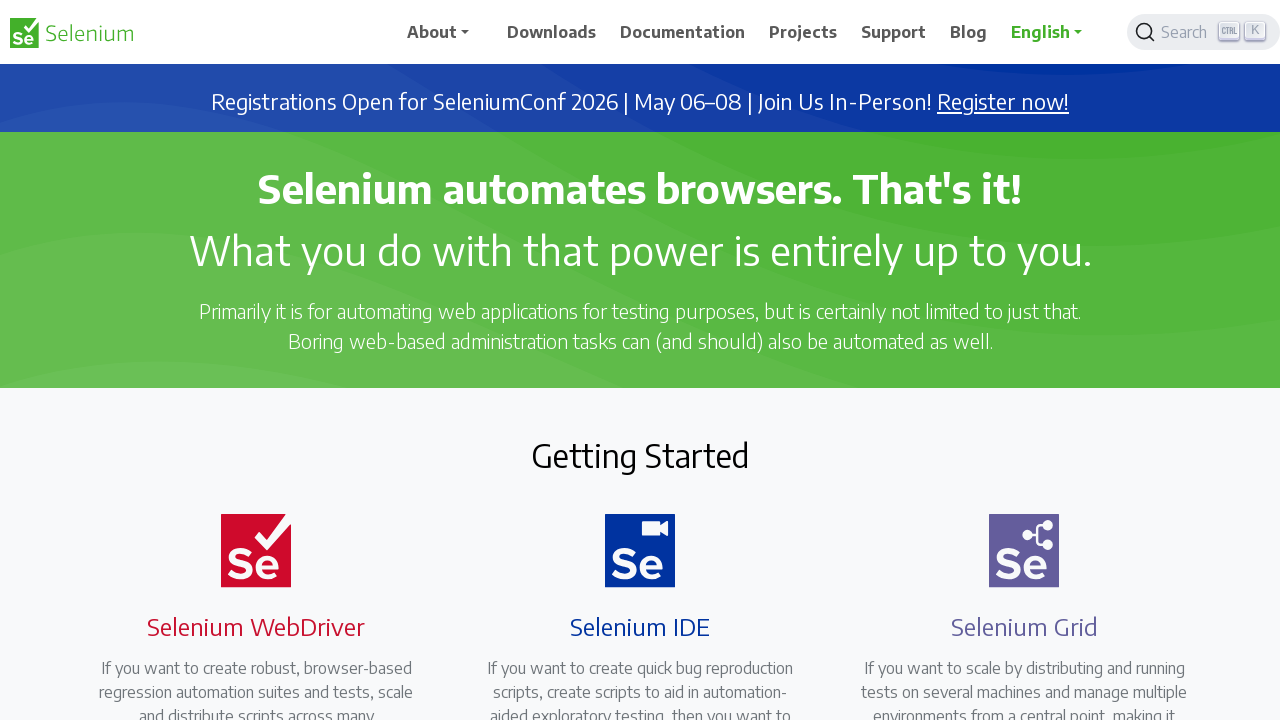

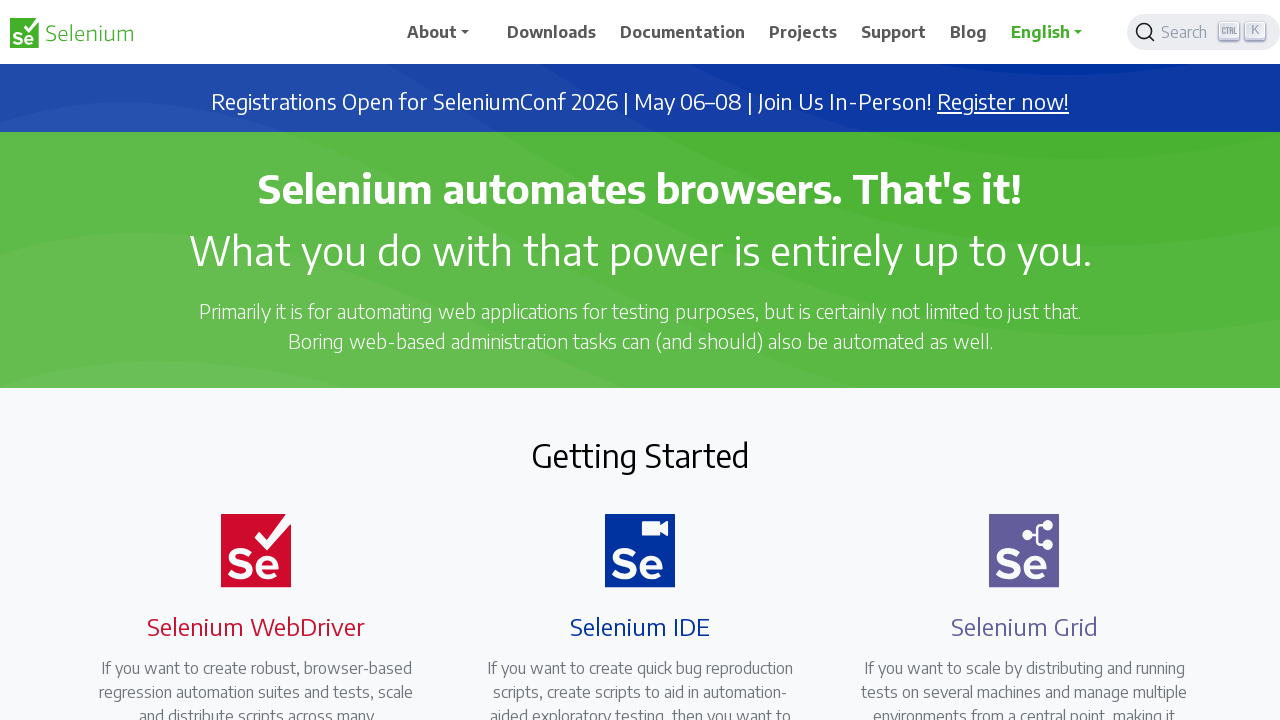